Tests JavaScript prompt alert functionality by clicking a button to trigger a prompt, entering text into the prompt, and accepting it.

Starting URL: https://v1.training-support.net/selenium/javascript-alerts

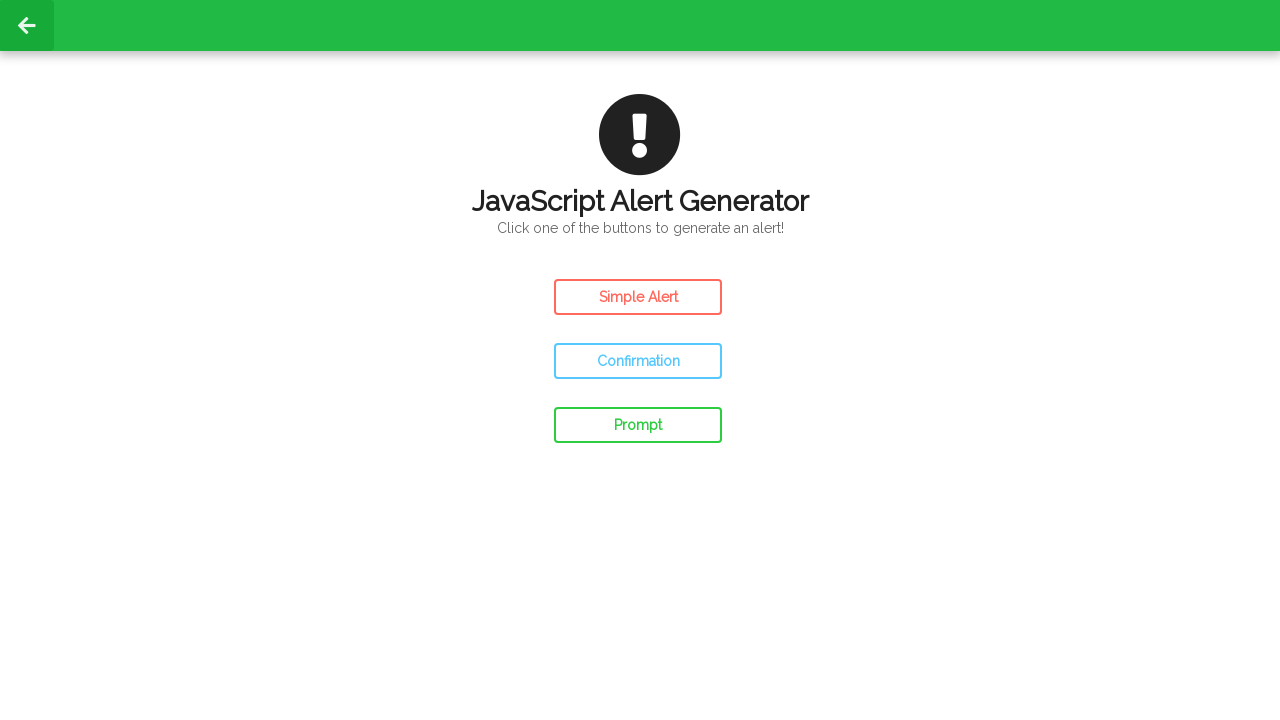

Clicked prompt button to trigger JavaScript prompt alert at (638, 425) on #prompt
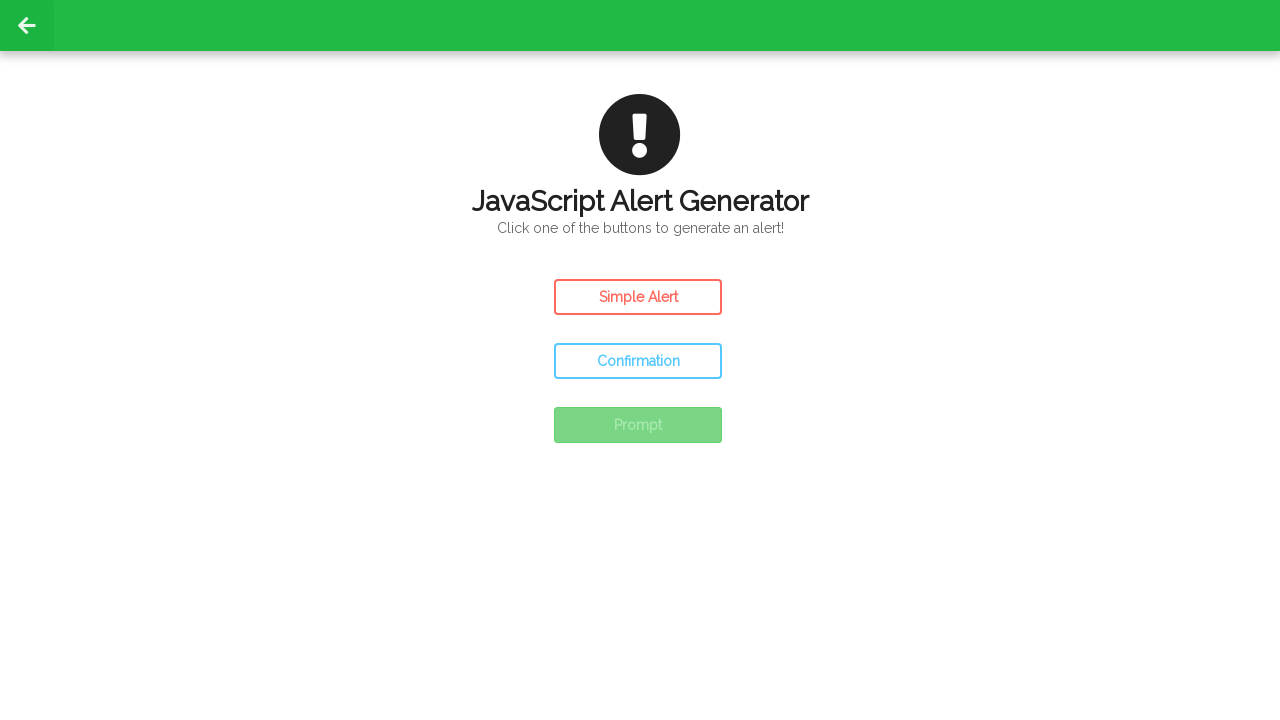

Set up dialog event handler
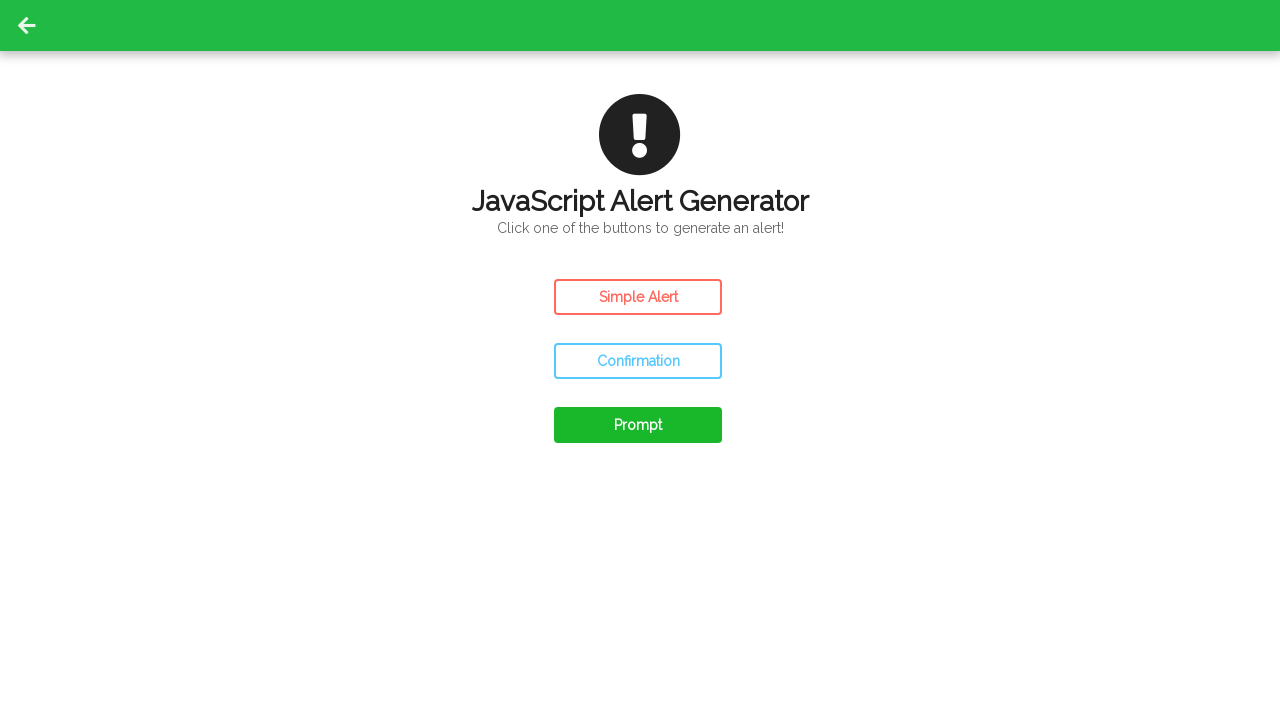

Removed previous dialog event handler
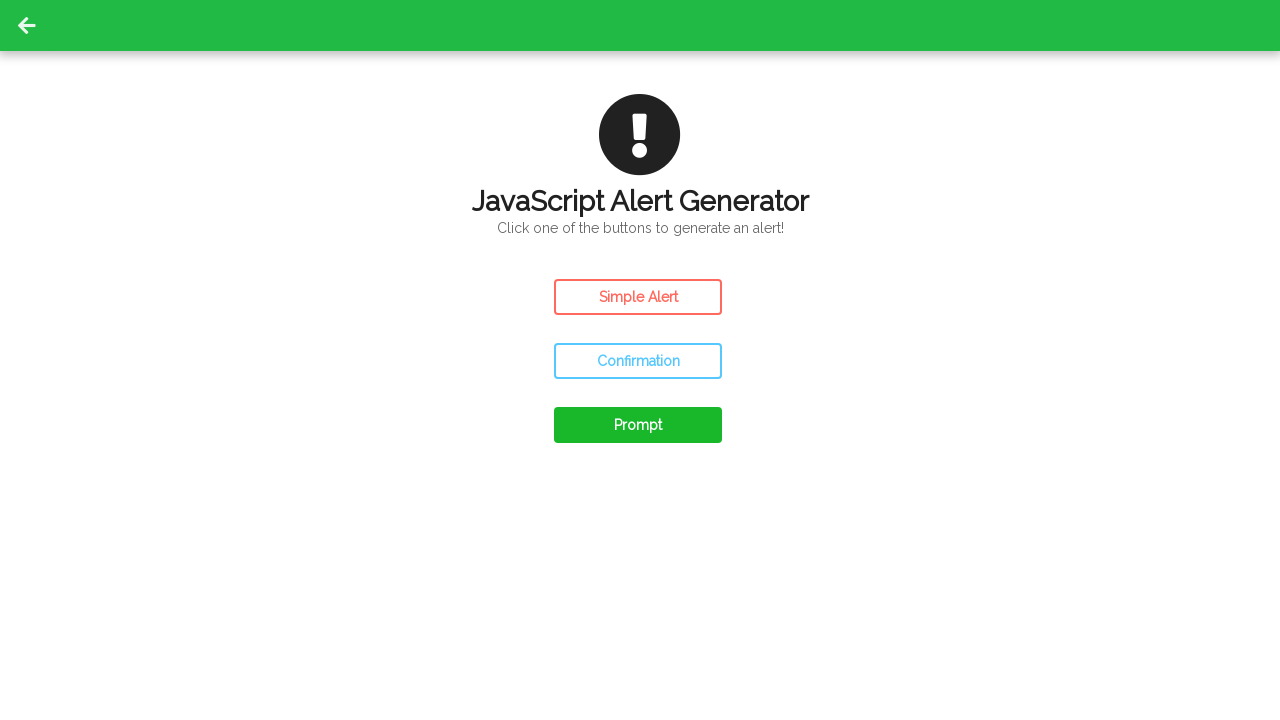

Set up one-time dialog handler to accept prompt with 'Awesome!' text
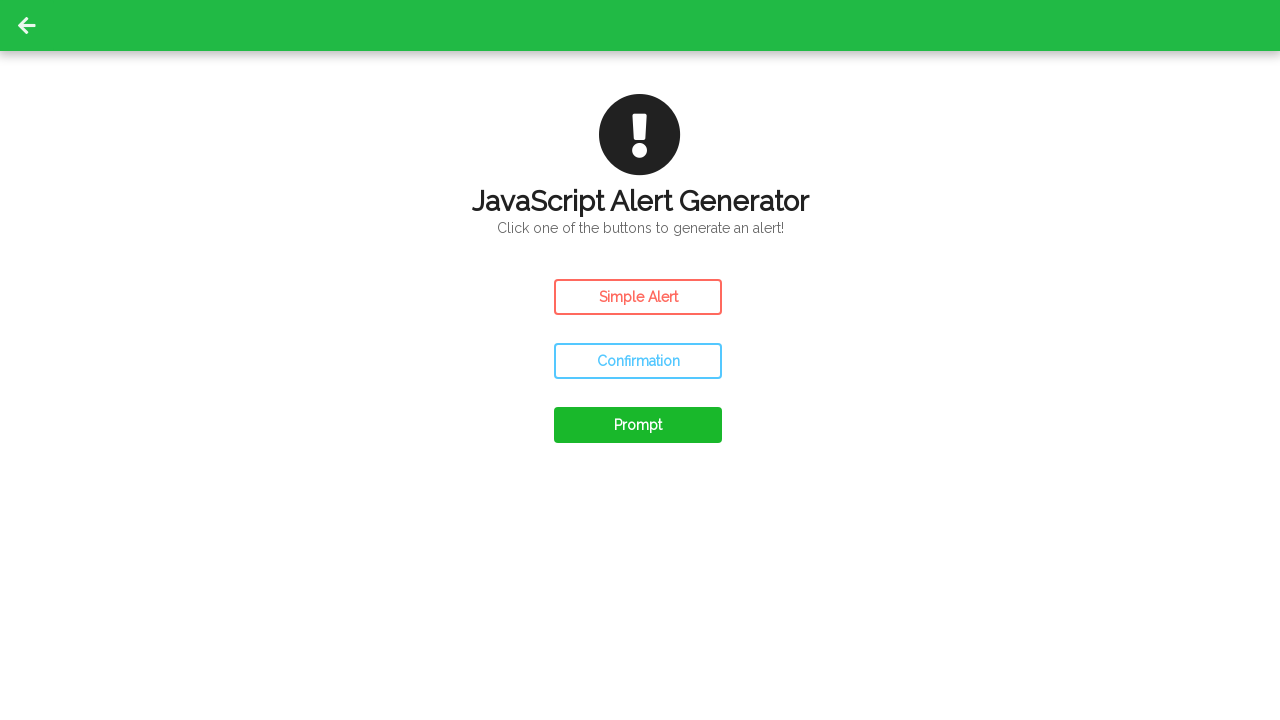

Clicked prompt button to trigger JavaScript prompt alert at (638, 425) on #prompt
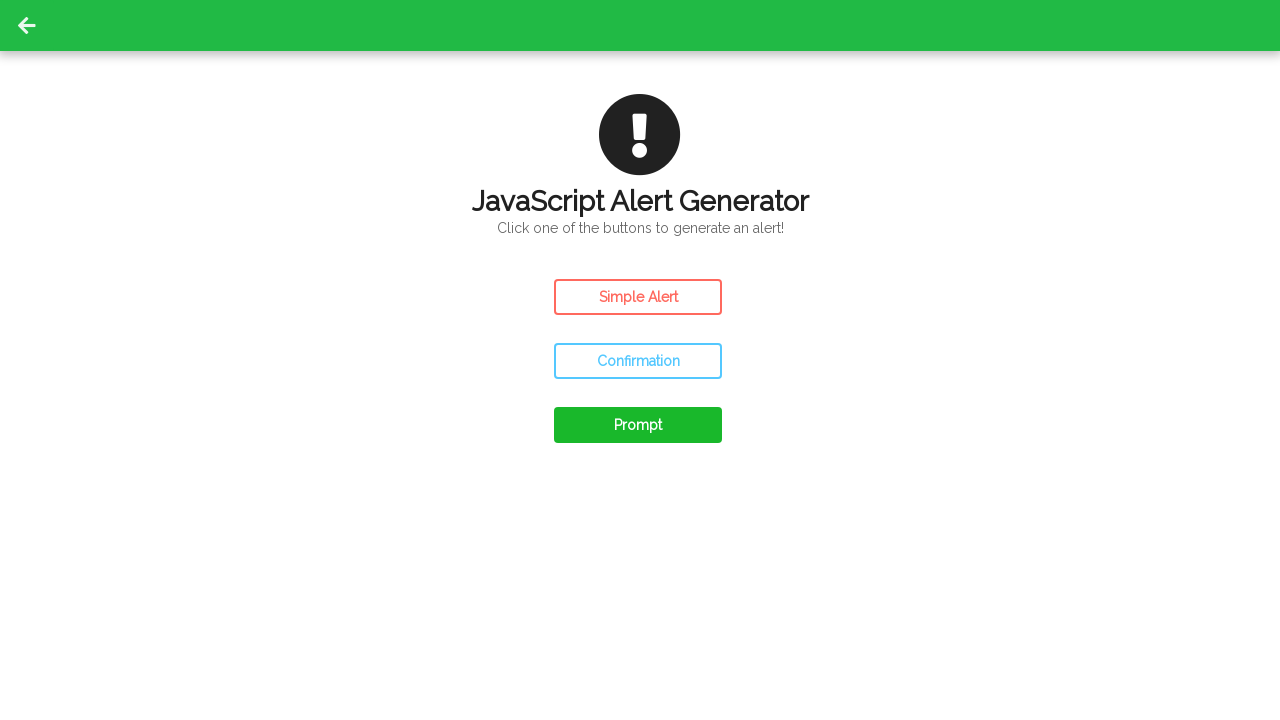

Waited 500ms for dialog handling to complete
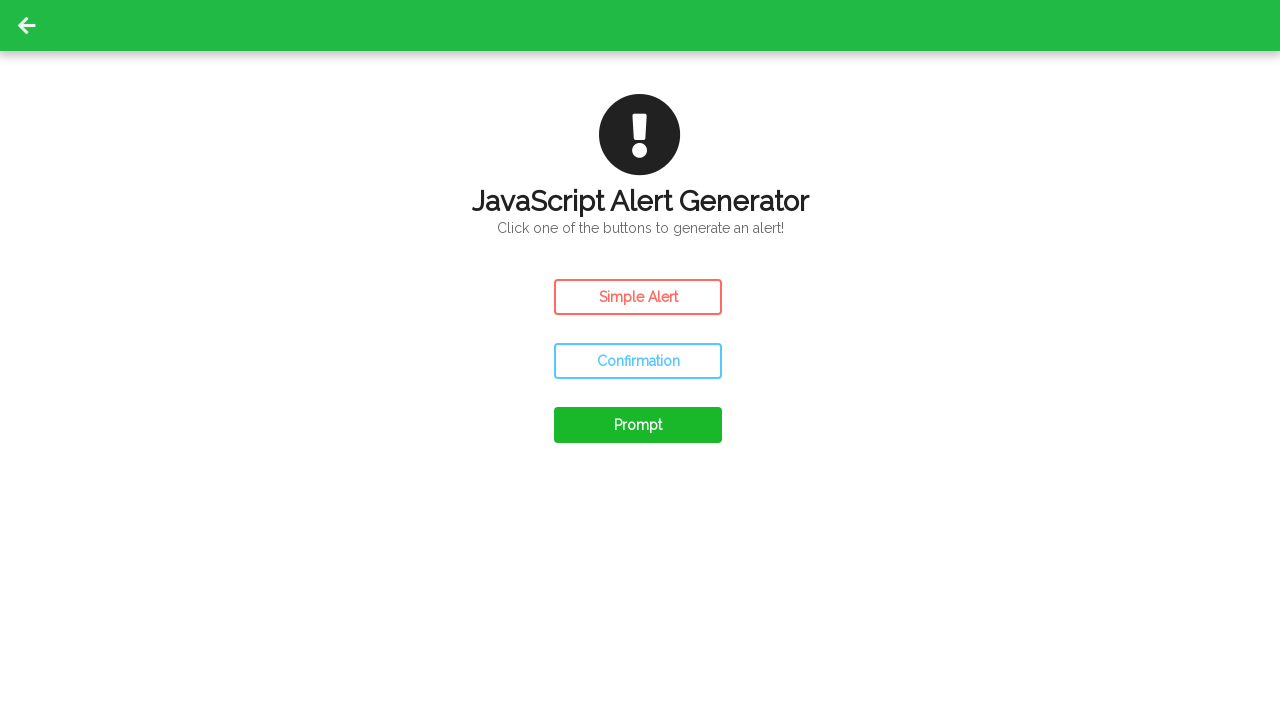

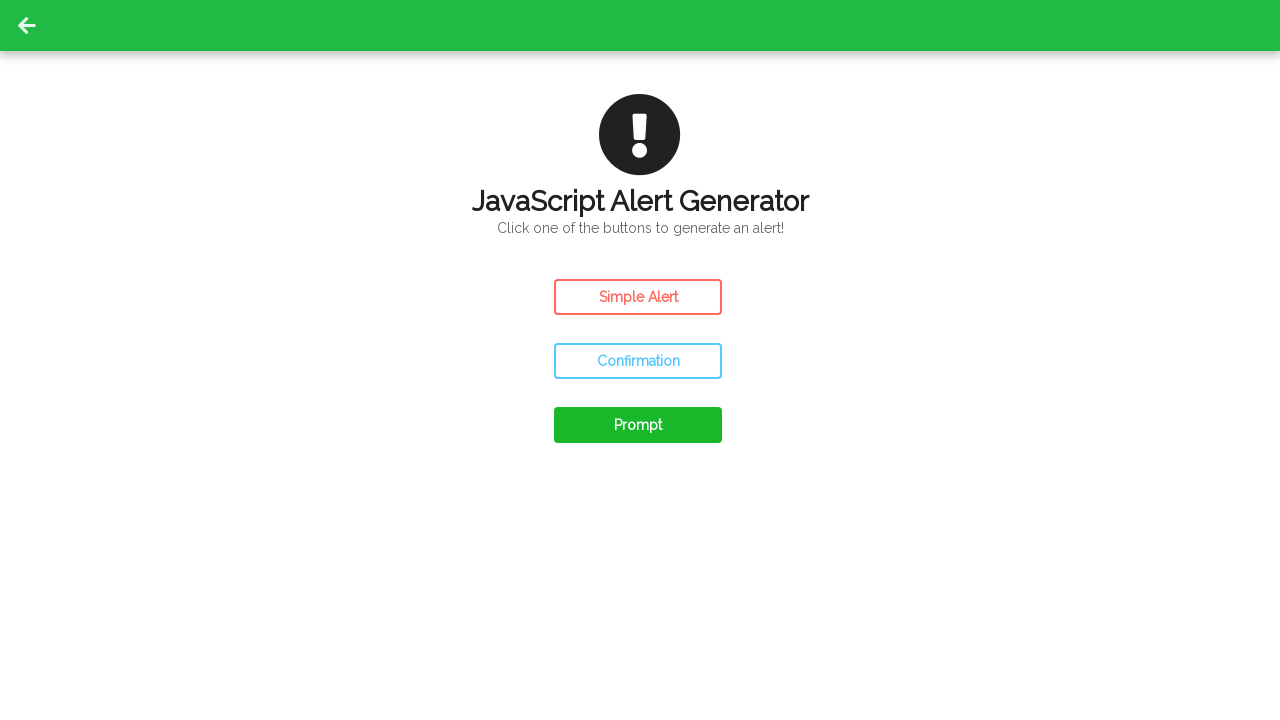